Tests mouse hover functionality on three user avatar images, verifying that hovering over each image reveals the corresponding username (user1, user2, user3)

Starting URL: https://the-internet.herokuapp.com/hovers

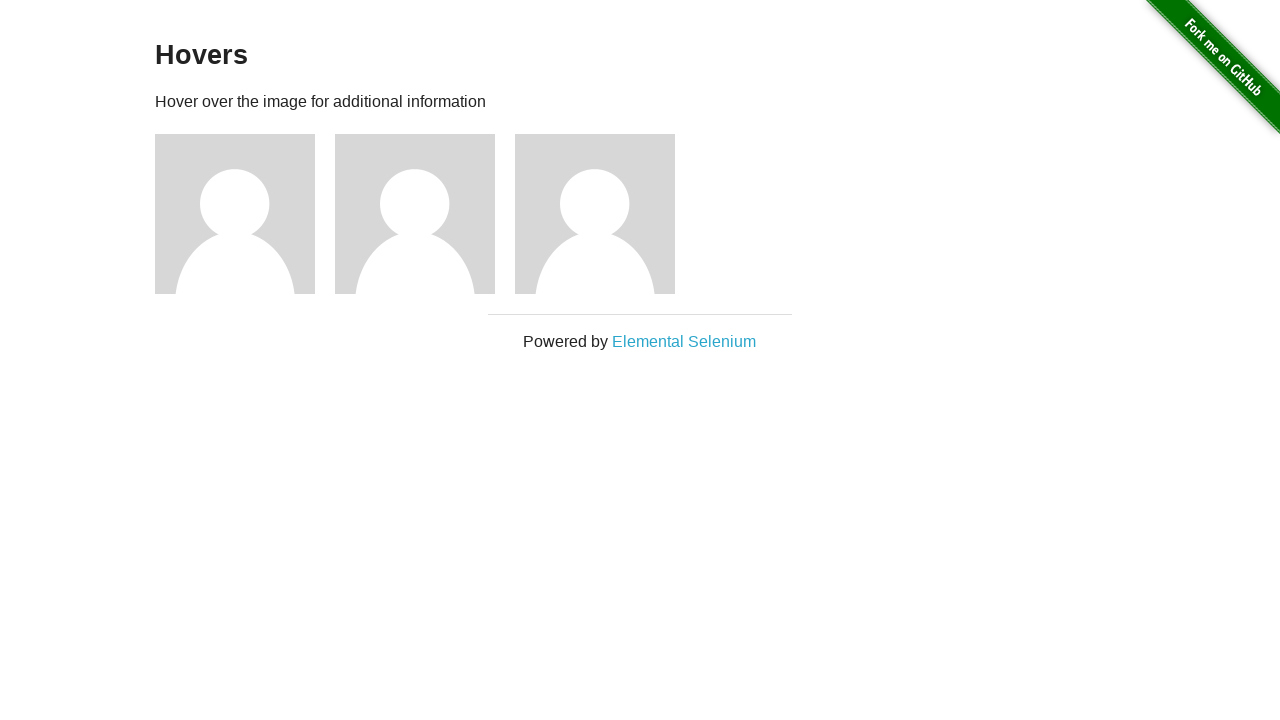

Hovered over first user avatar image at (245, 214) on xpath=//div[@class='example']/div[1]
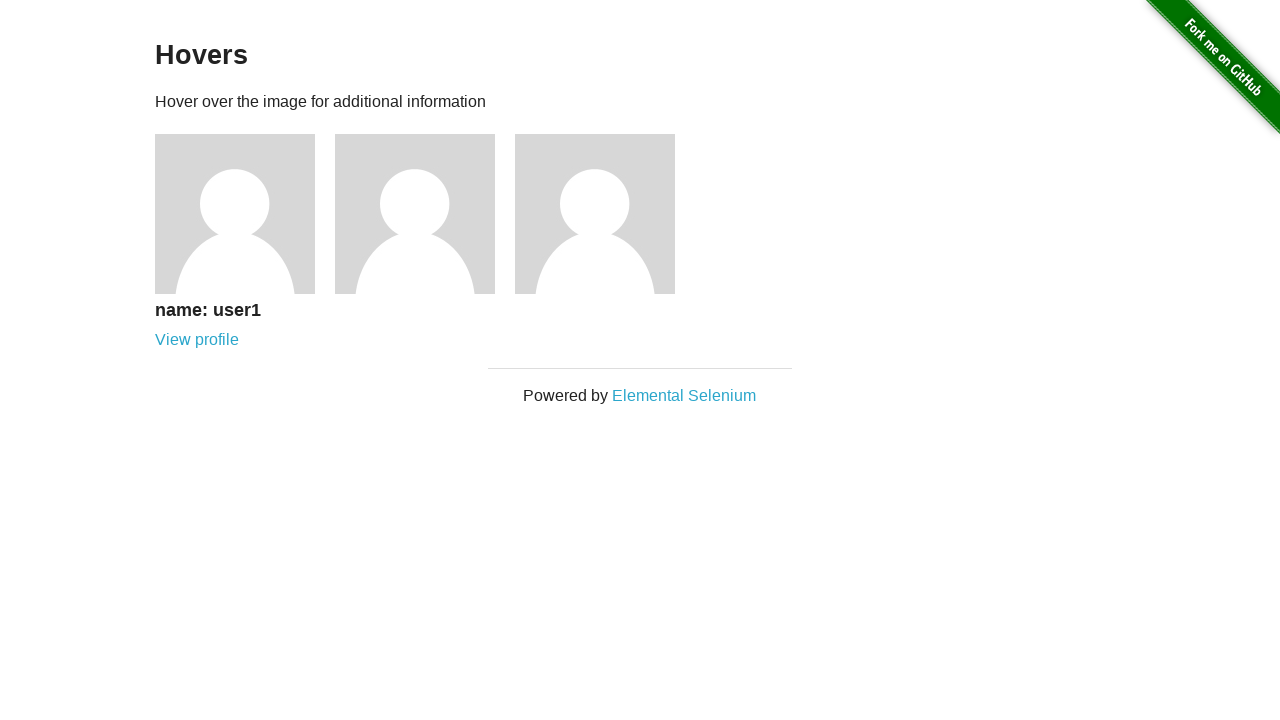

Verified user1 name appeared on hover
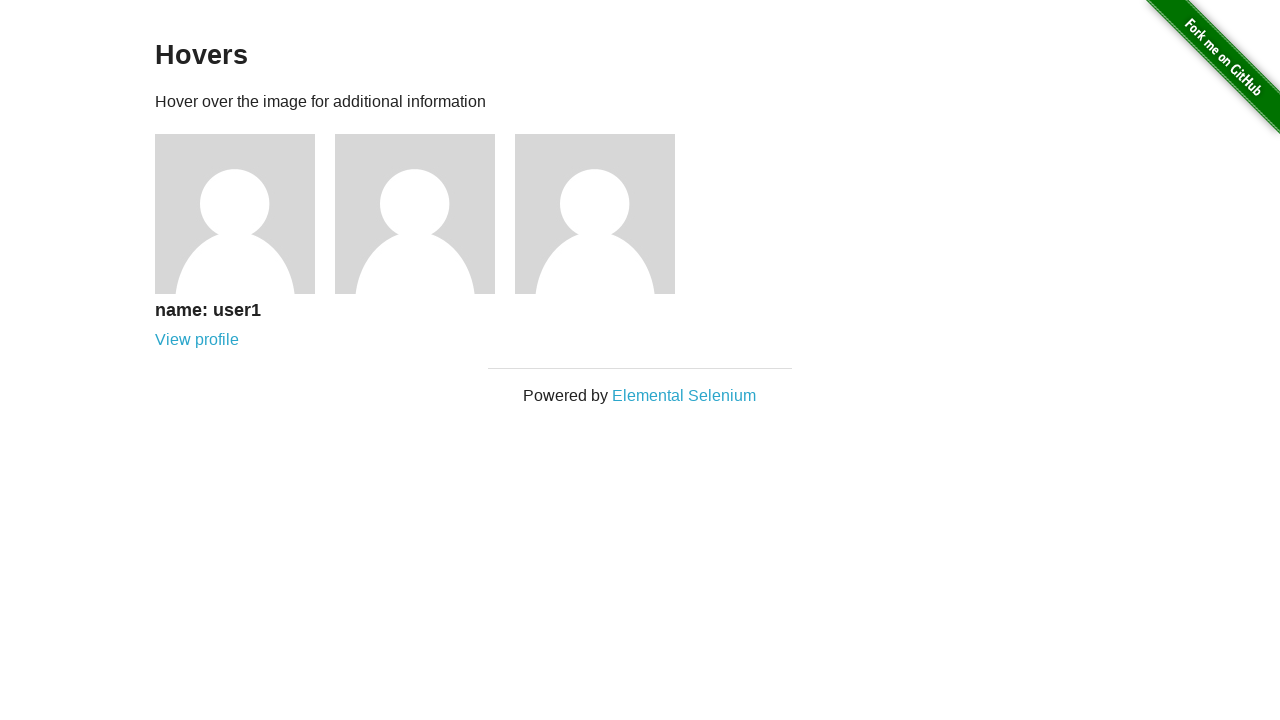

Hovered over second user avatar image at (425, 214) on xpath=//div[@class='example']/div[2]
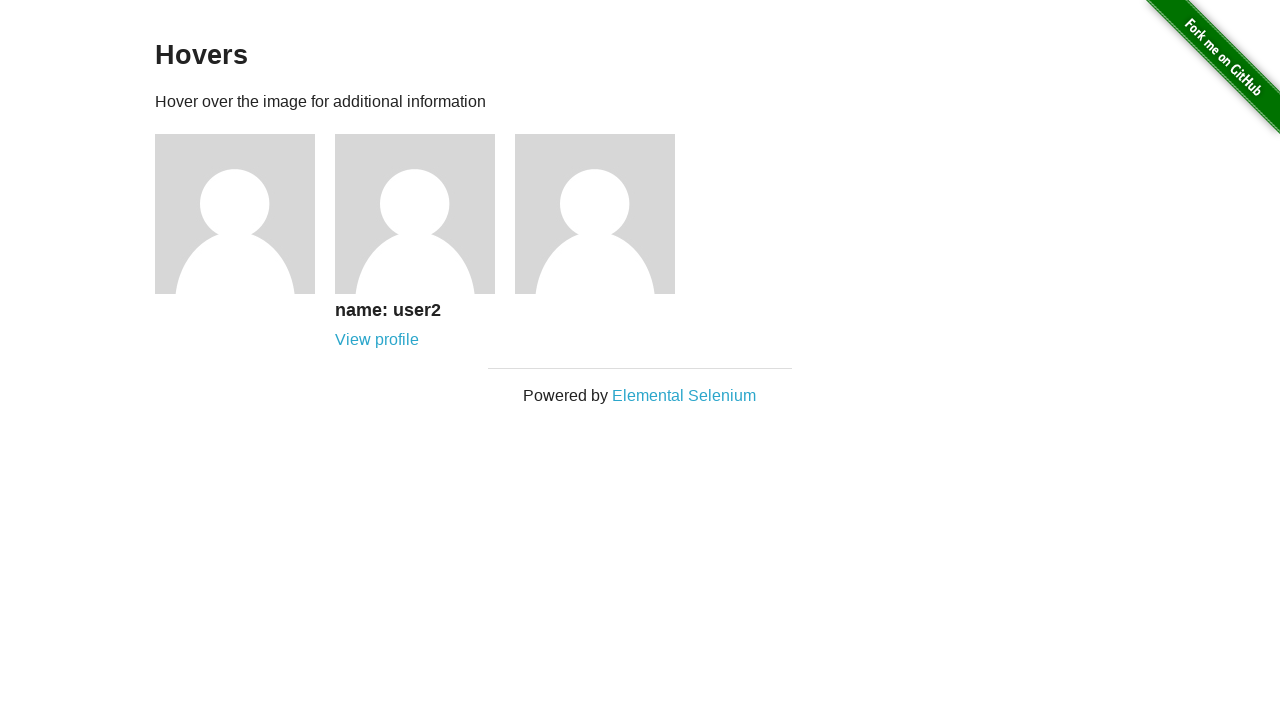

Verified user2 name appeared on hover
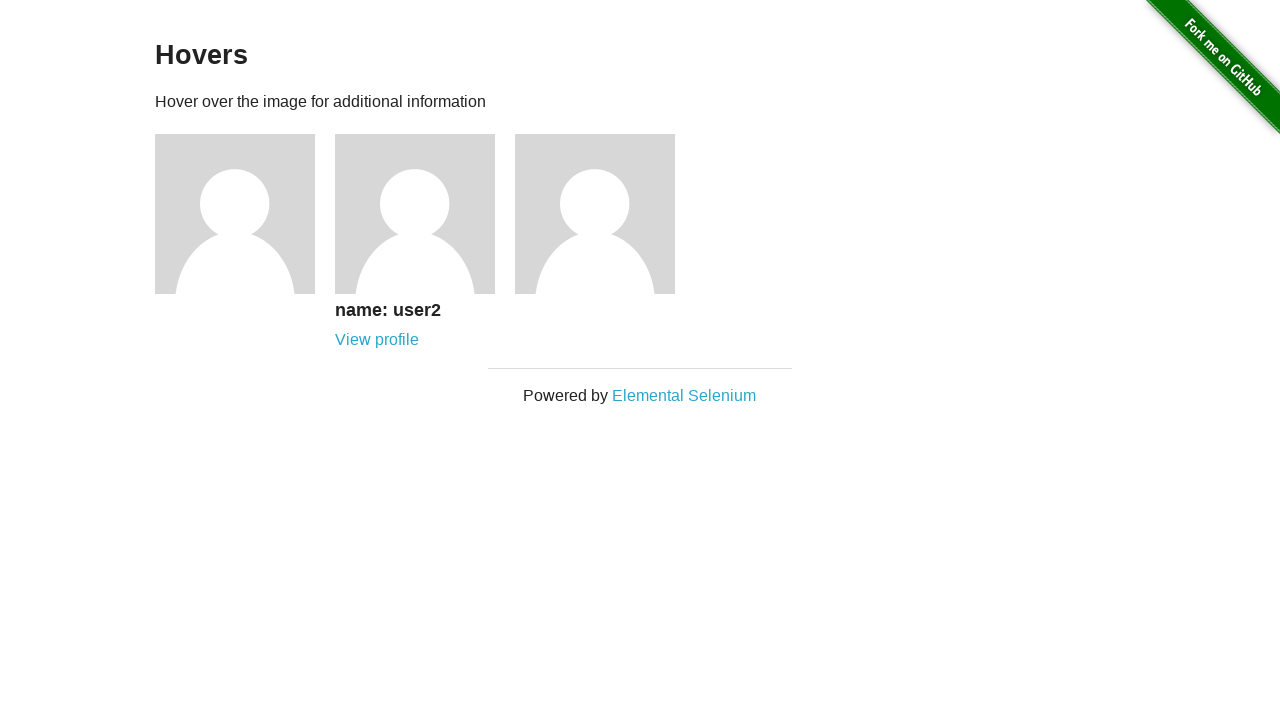

Hovered over third user avatar image at (605, 214) on xpath=//div[@class='example']/div[3]
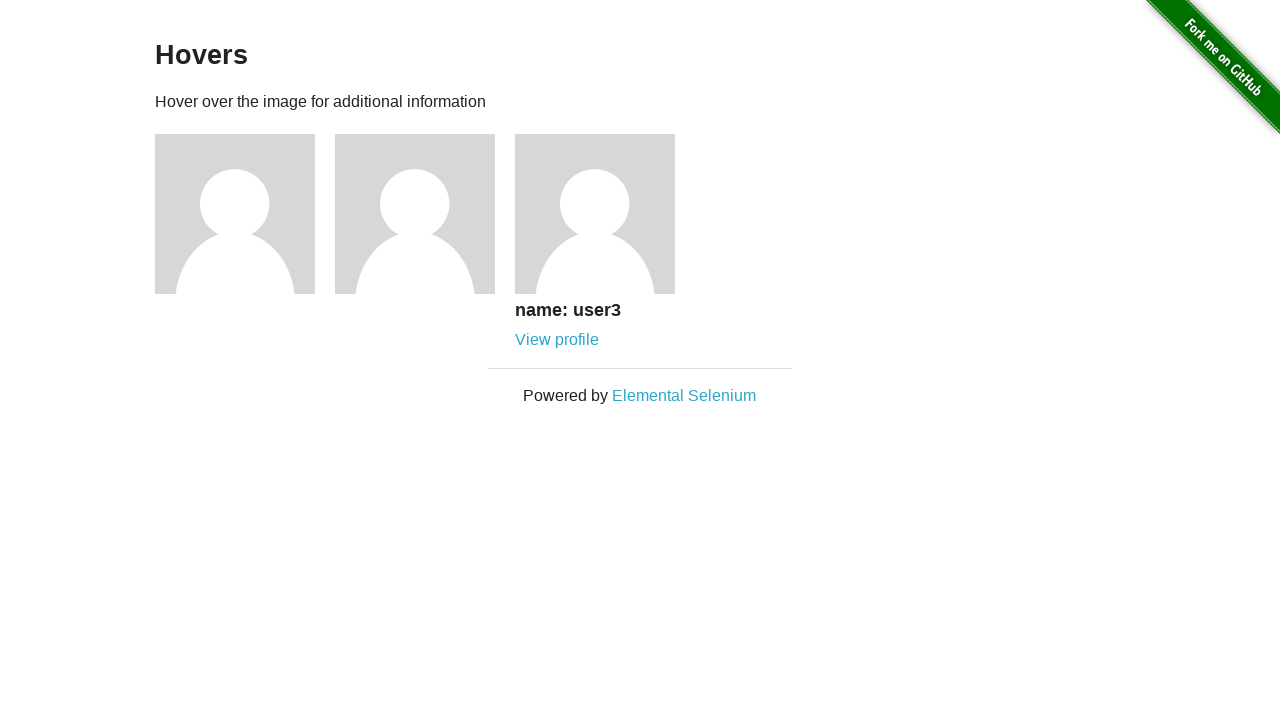

Verified user3 name appeared on hover
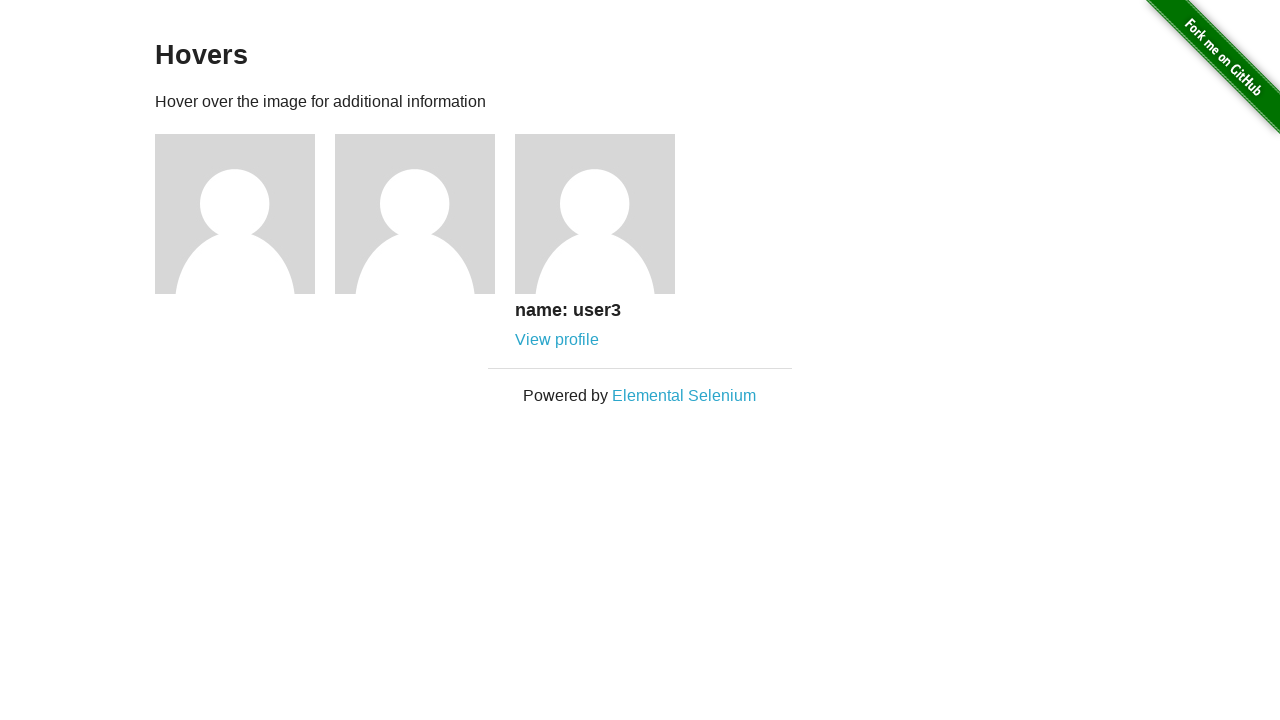

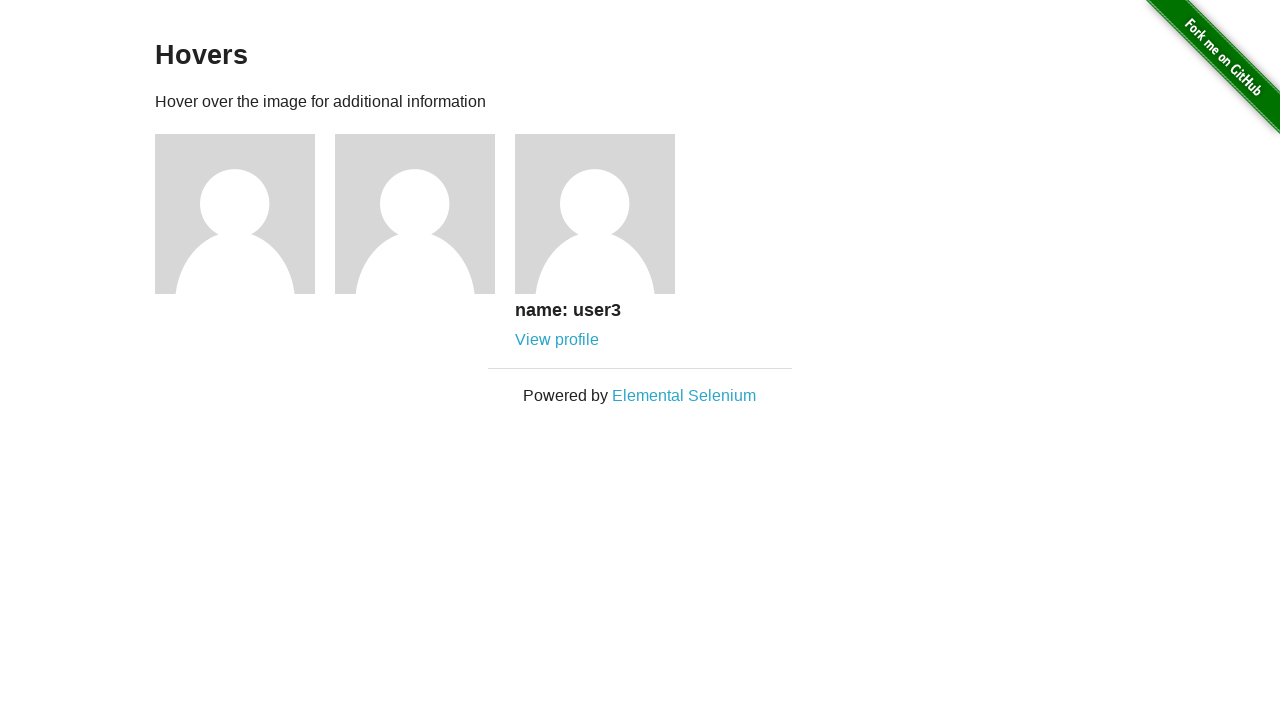